Tests alert handling functionality by entering names and interacting with alert and confirm dialog boxes

Starting URL: https://rahulshettyacademy.com/AutomationPractice/

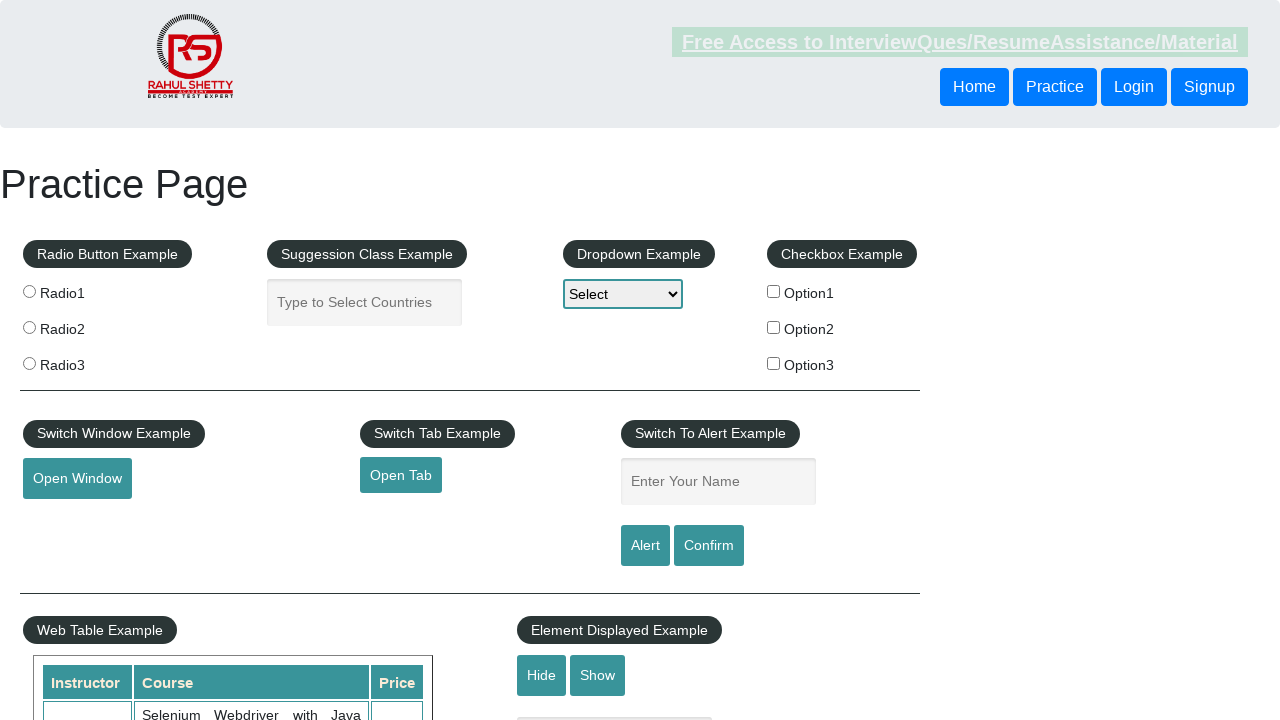

Filled name field with 'Neeraj Kumar' on #name
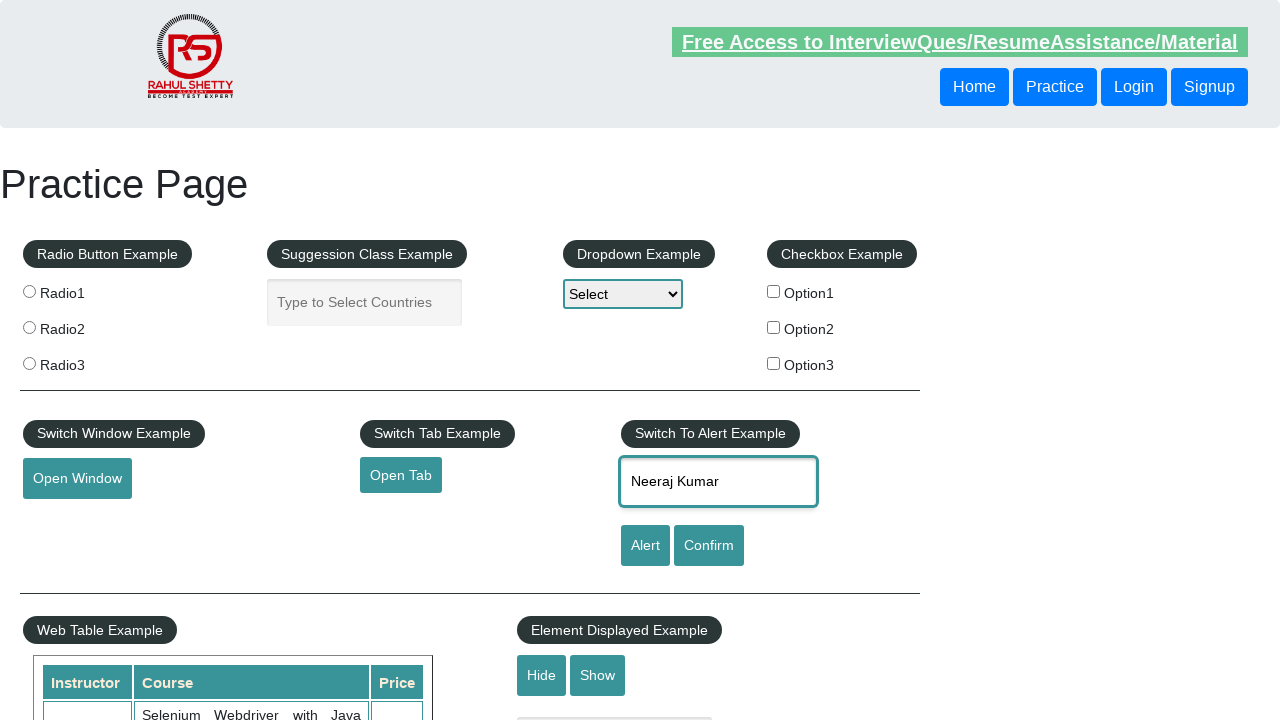

Clicked alert button at (645, 546) on #alertbtn
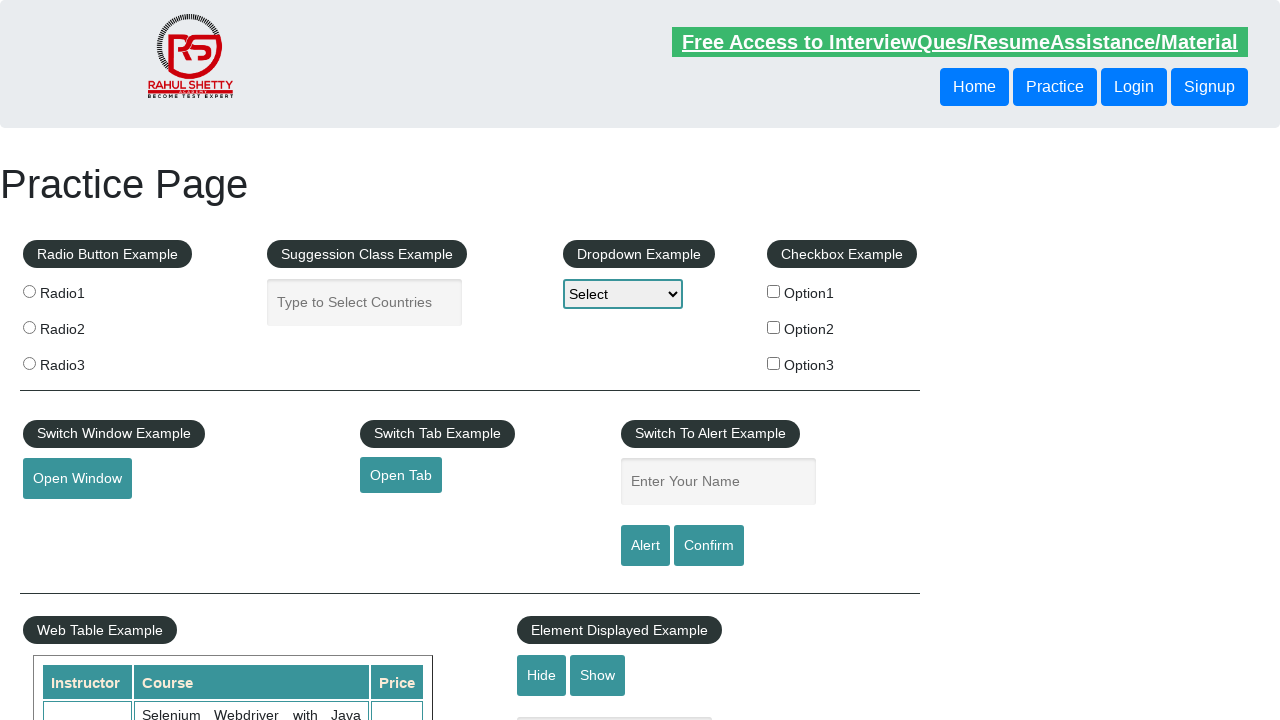

Alert dialog accepted
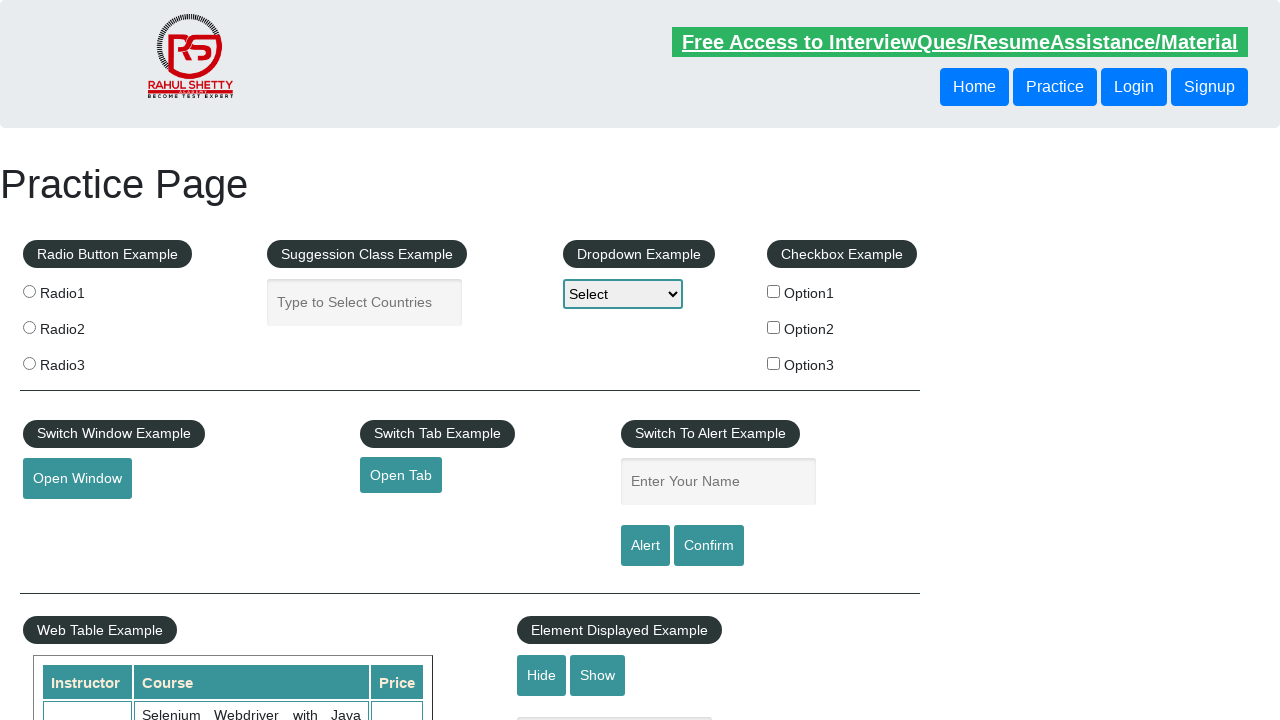

Filled name field with 'Shilpi Singh' on #name
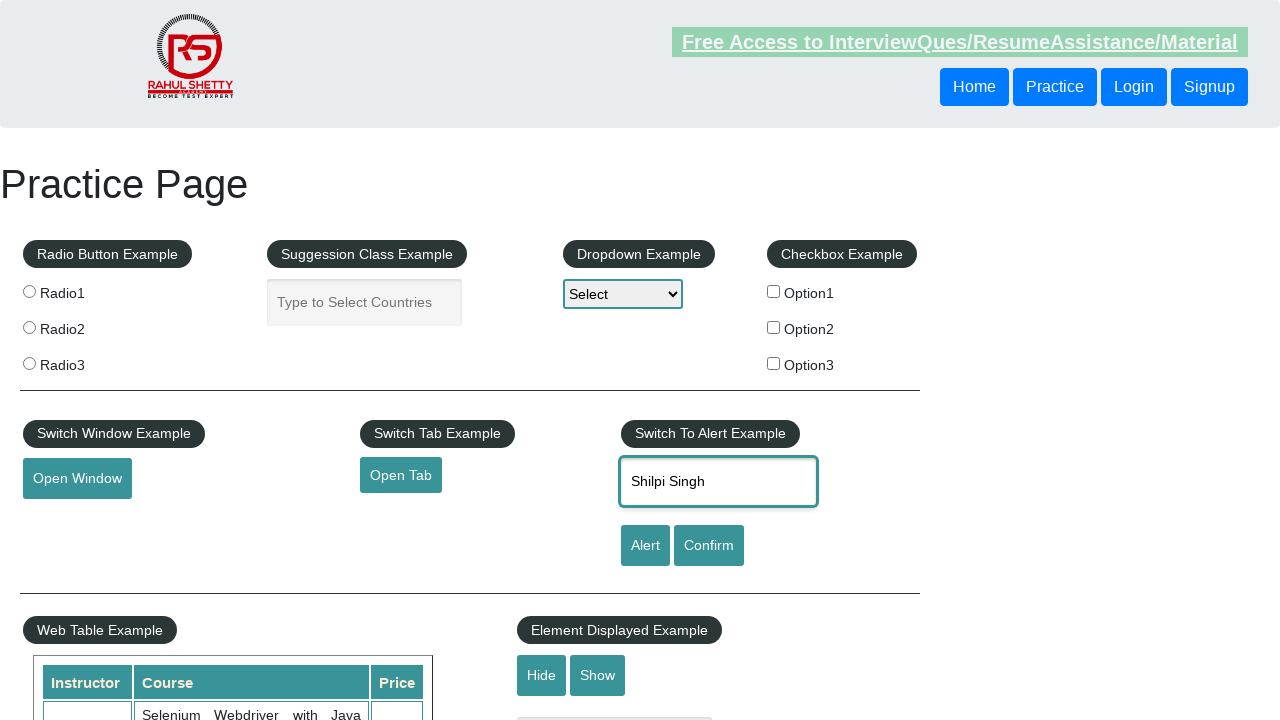

Clicked confirm button at (709, 546) on #confirmbtn
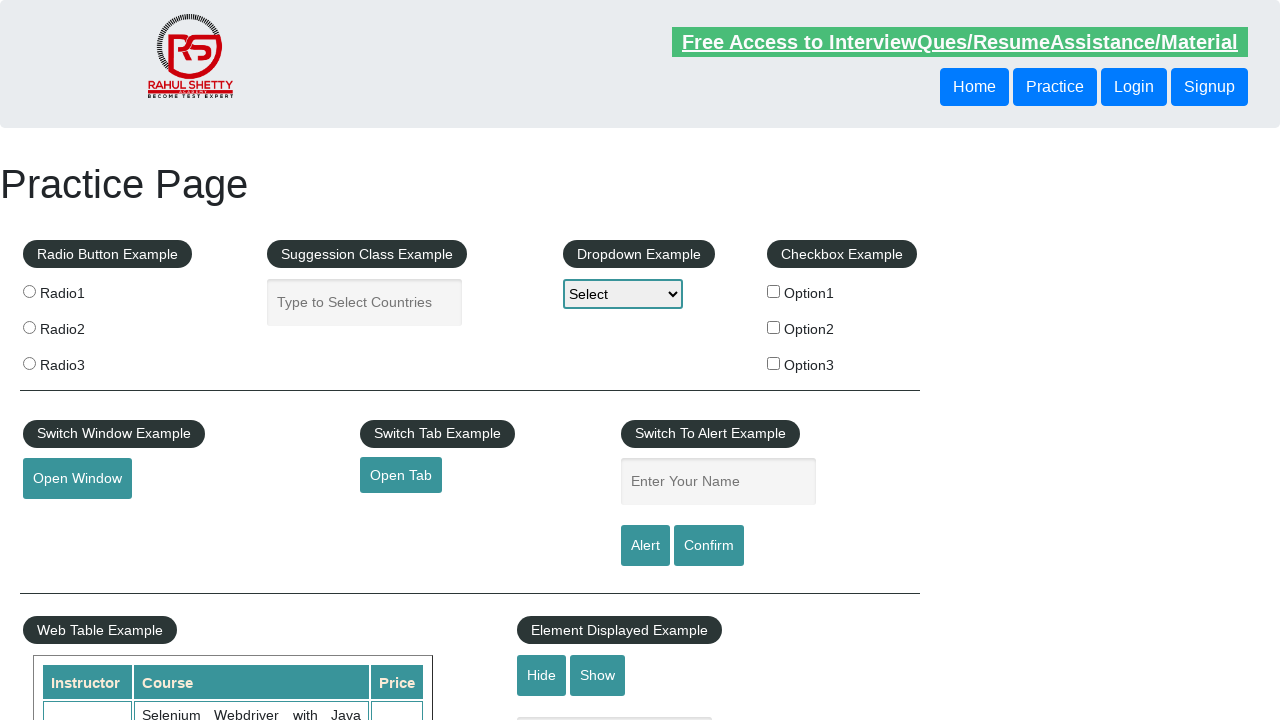

Confirm dialog dismissed
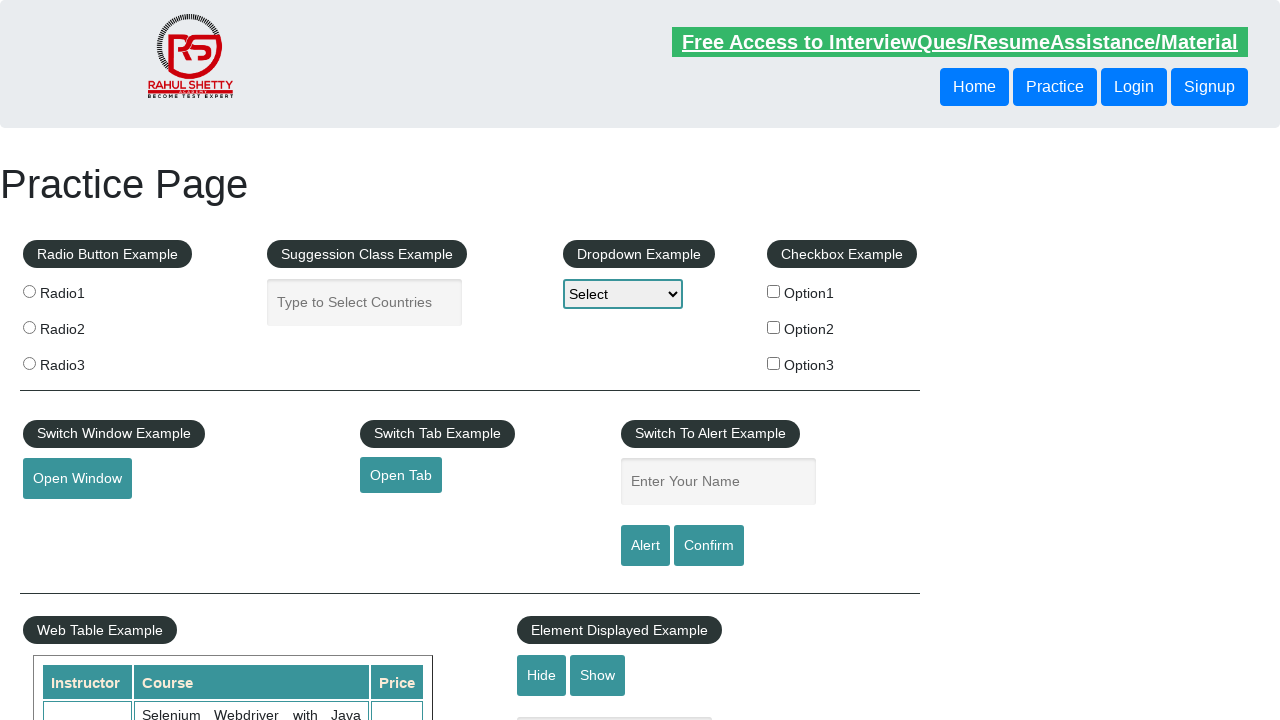

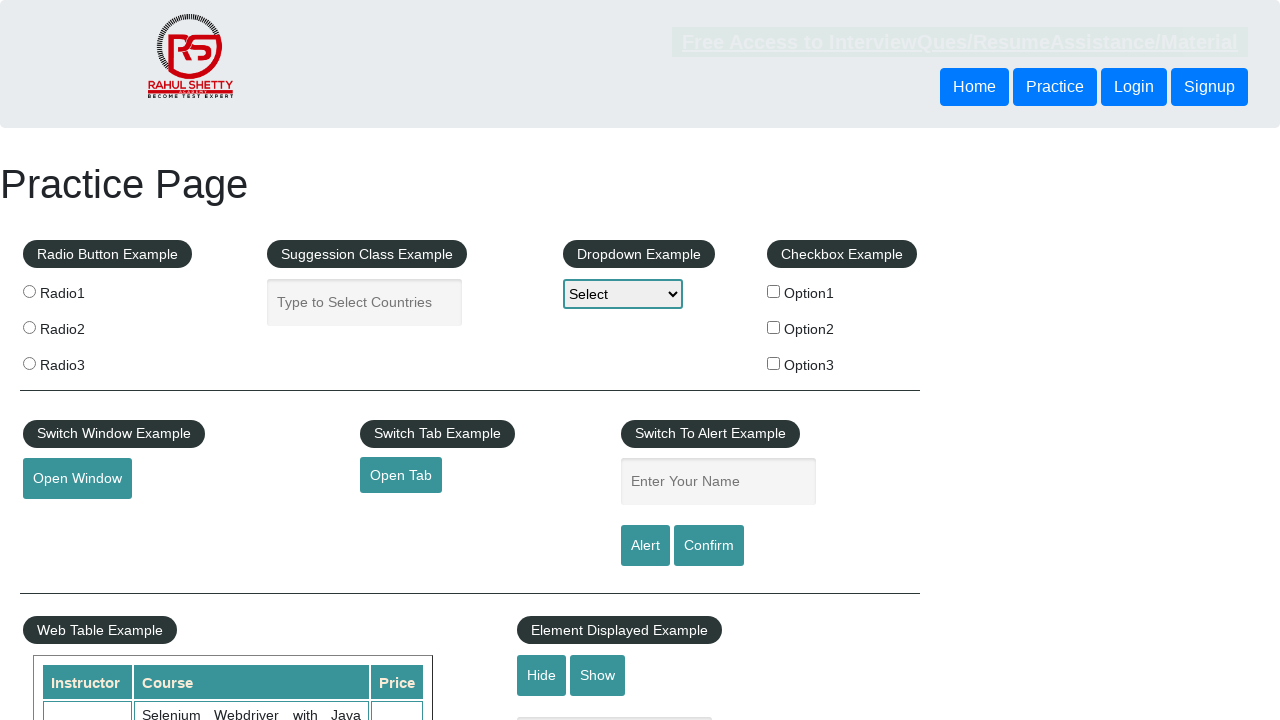